Navigates to the About Us page and verifies the page title

Starting URL: https://training-support.net

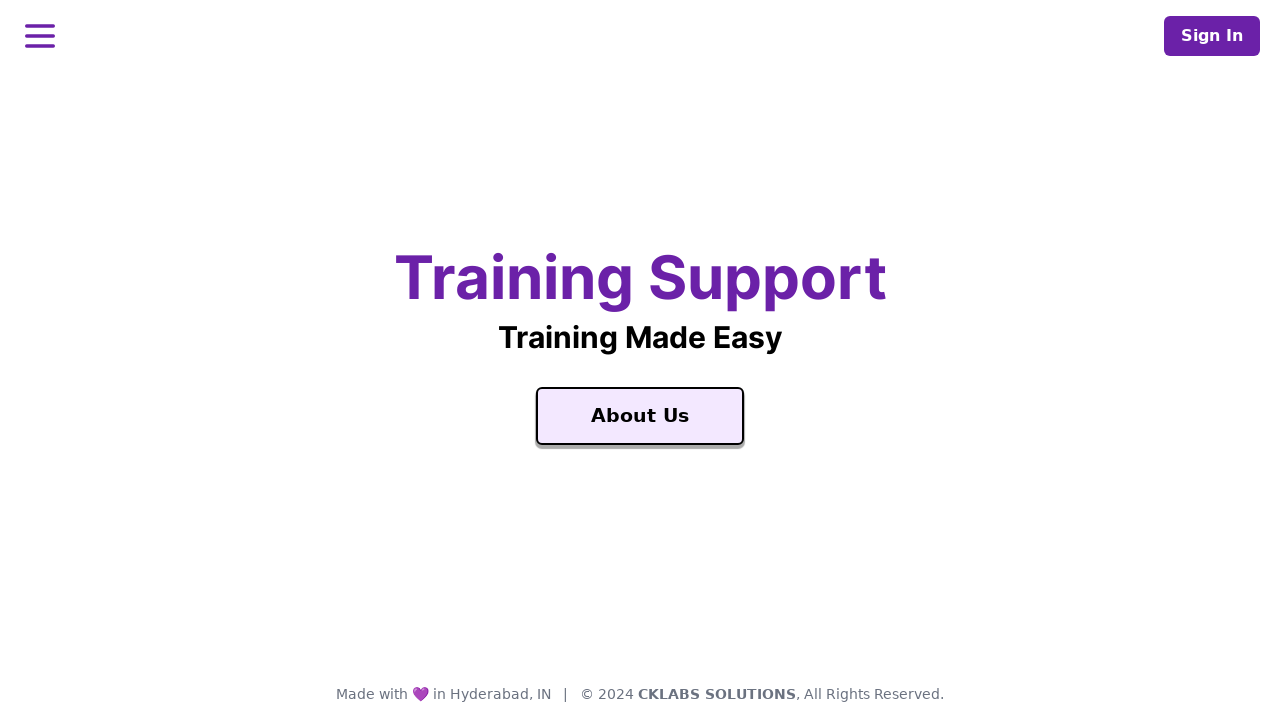

Clicked on About Us link at (640, 416) on a:text('About Us')
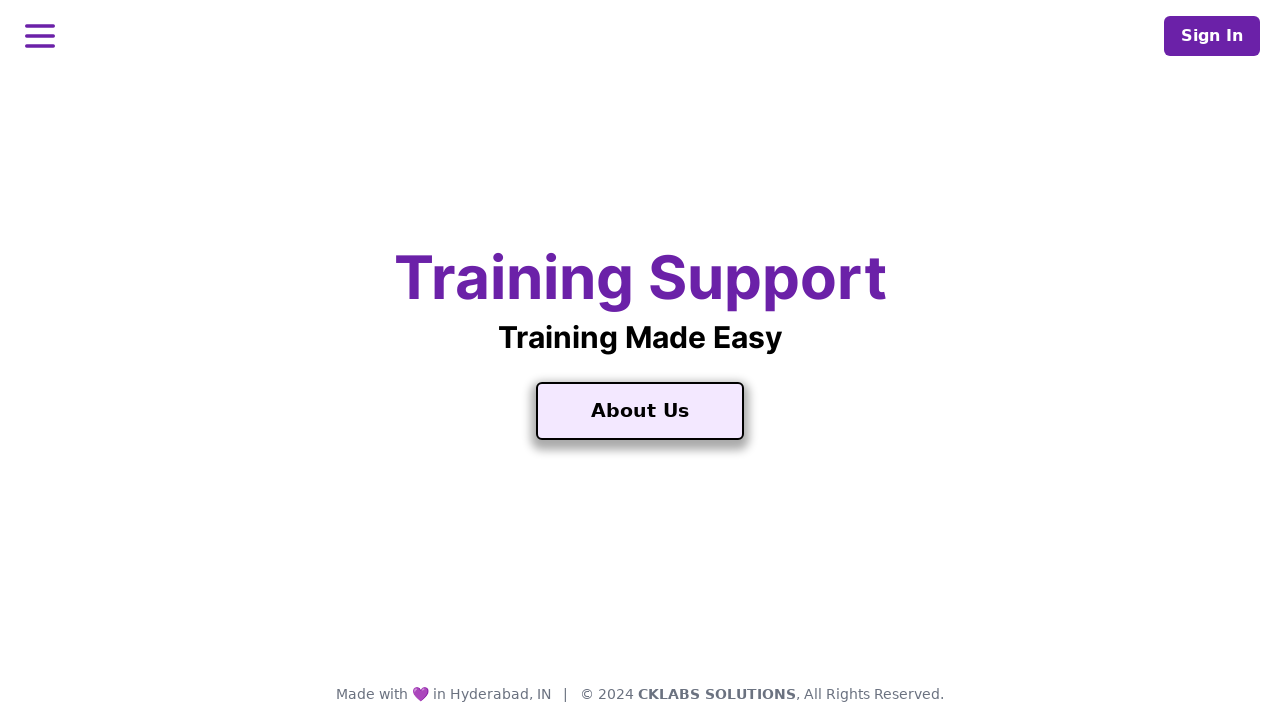

About Us page loaded
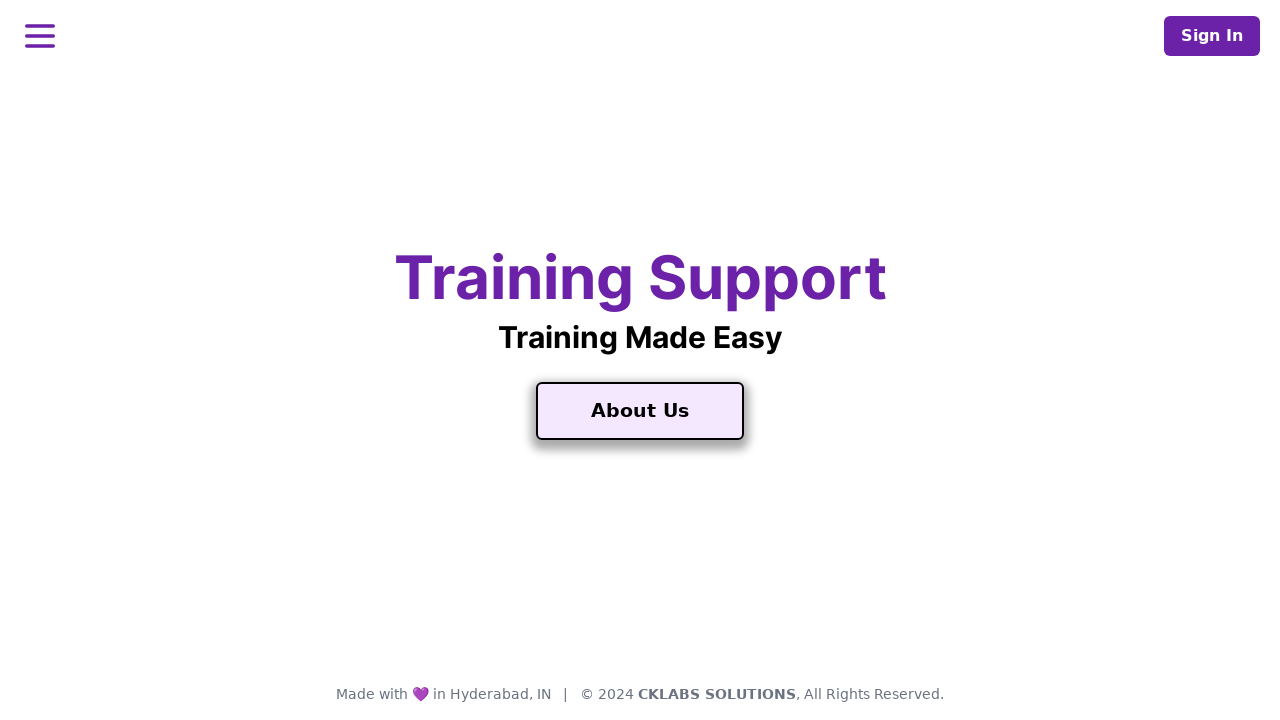

Verified page title is 'About Training Support'
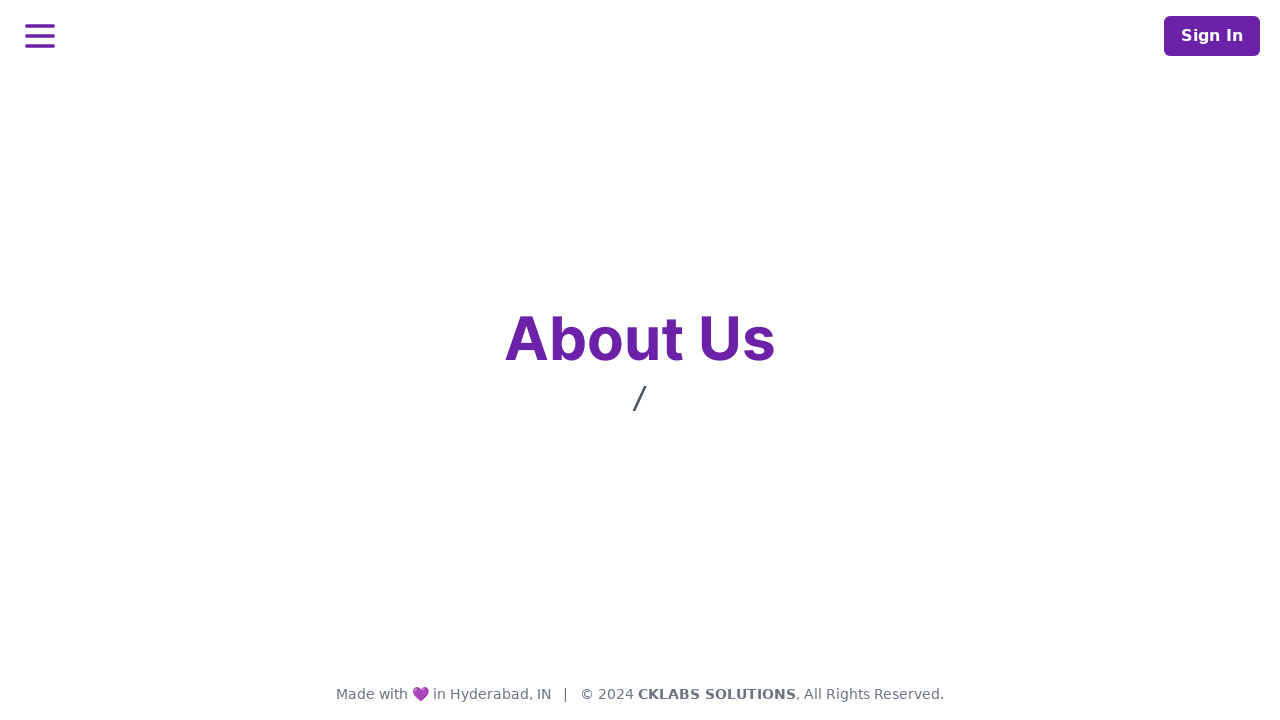

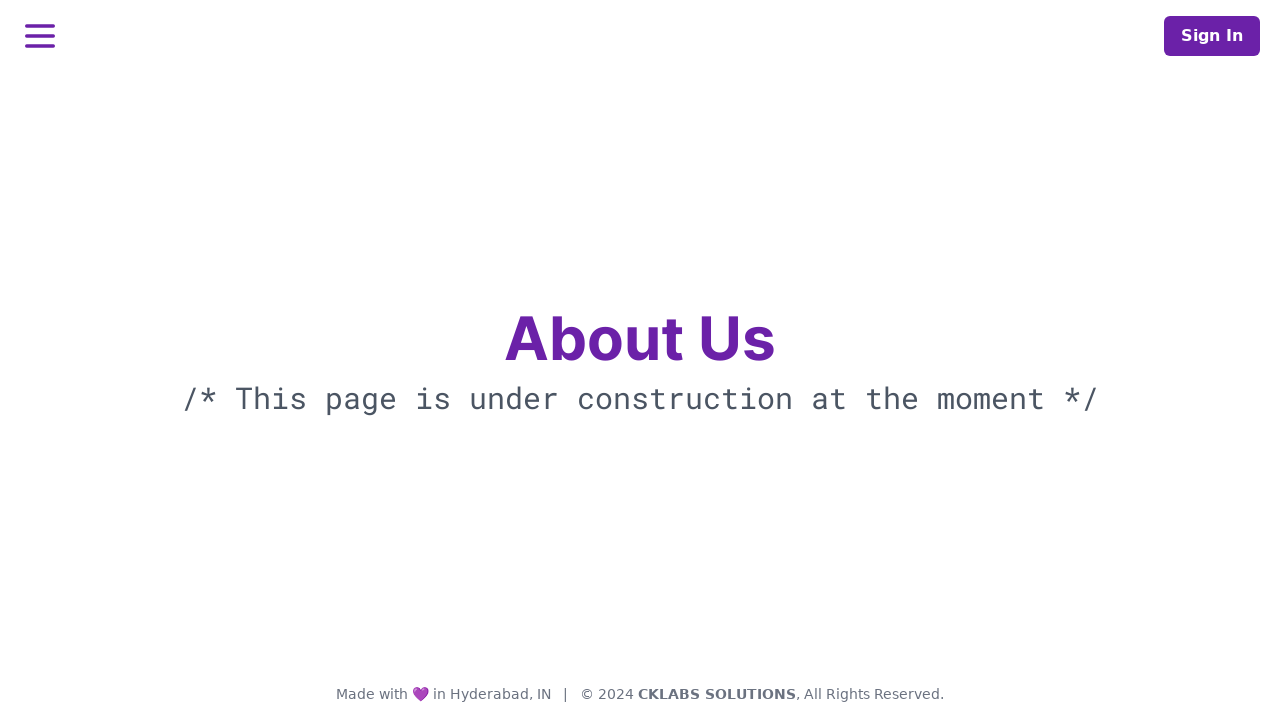